Tests filling out a feedback form by entering a name in the username field on the Rediff Money feedback page

Starting URL: https://money.rediff.com/feedback

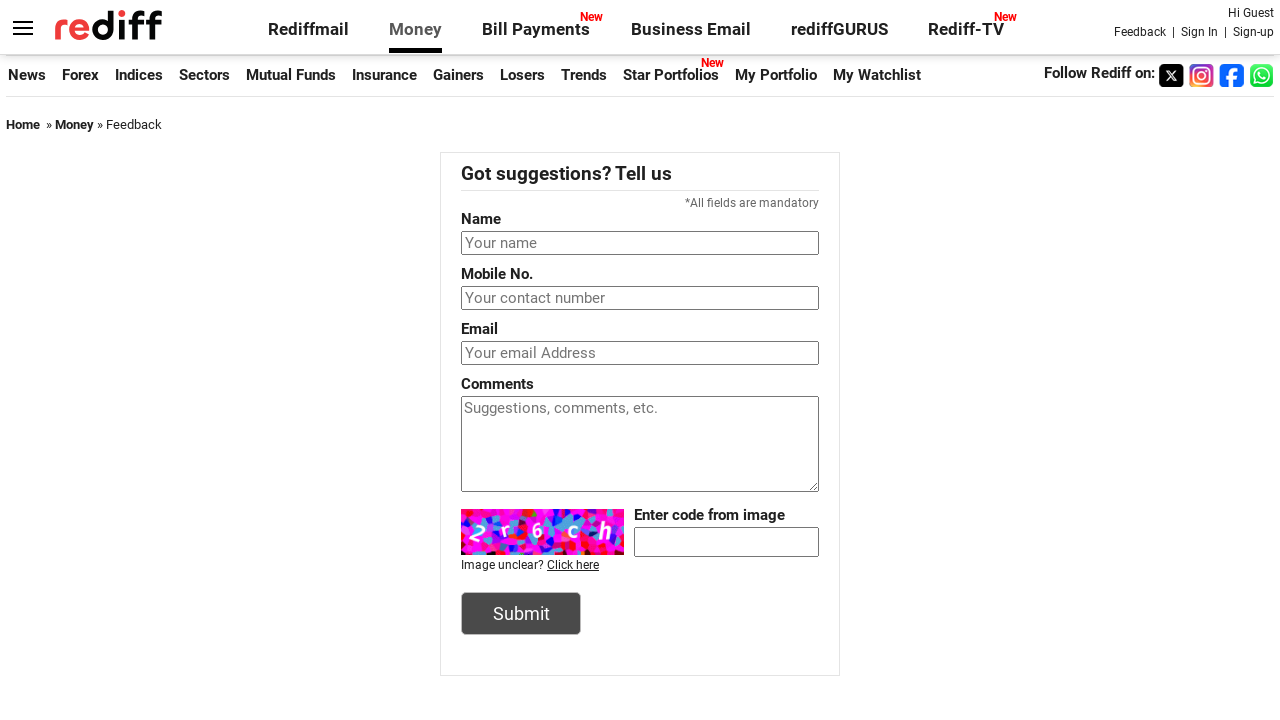

Entered 'John Thompson' in the username field of the feedback form on input[name='username']
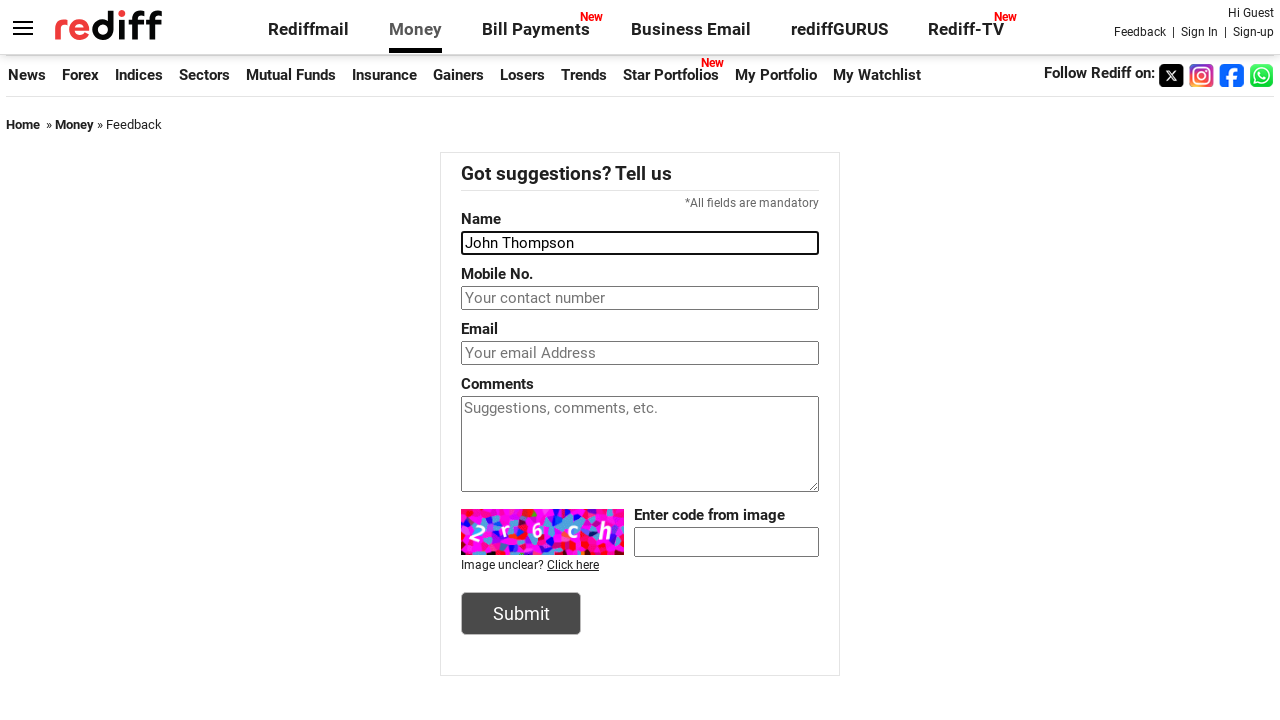

Waited 500ms for the username field value to be processed
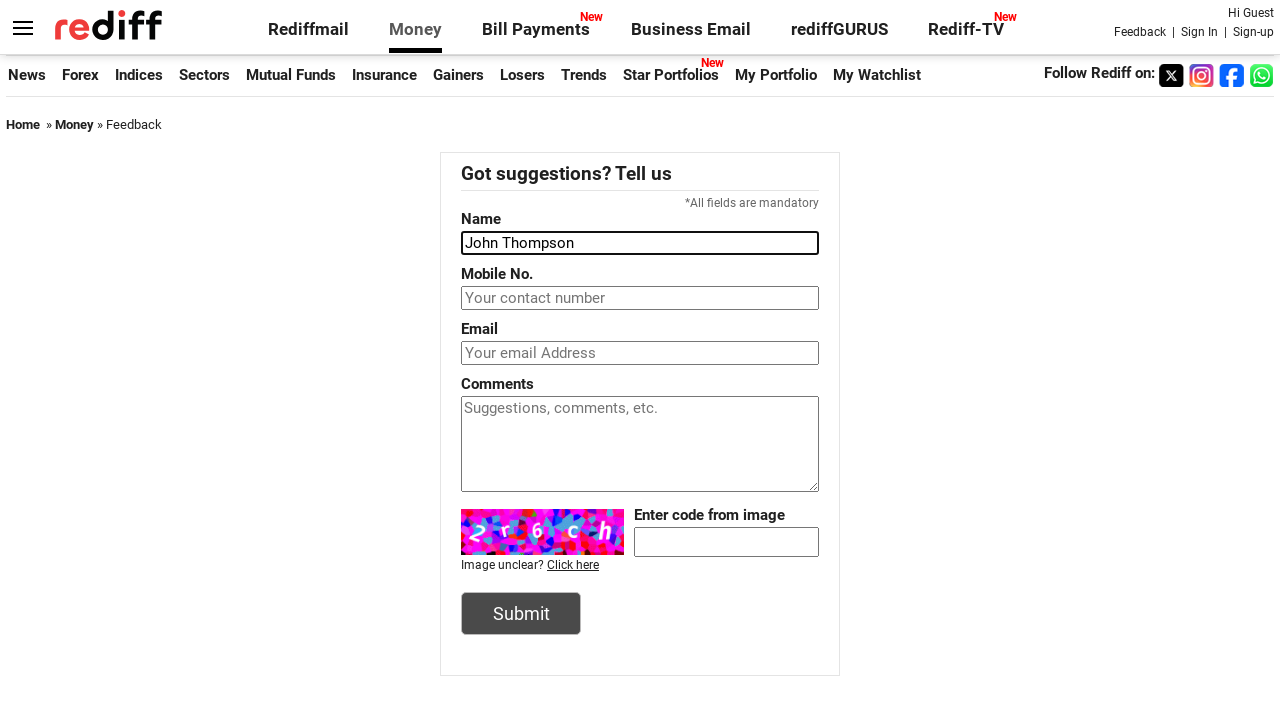

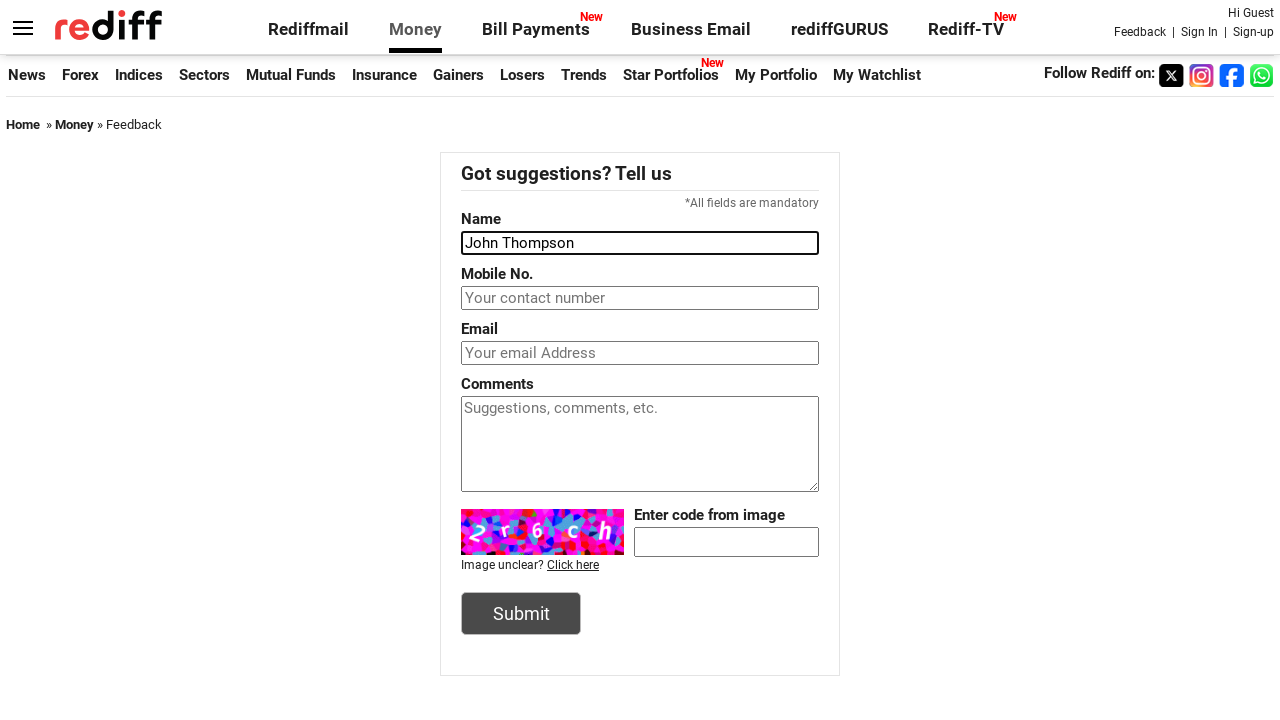